Tests showing all todo items by clicking the All link after filtering.

Starting URL: https://demo.playwright.dev/todomvc

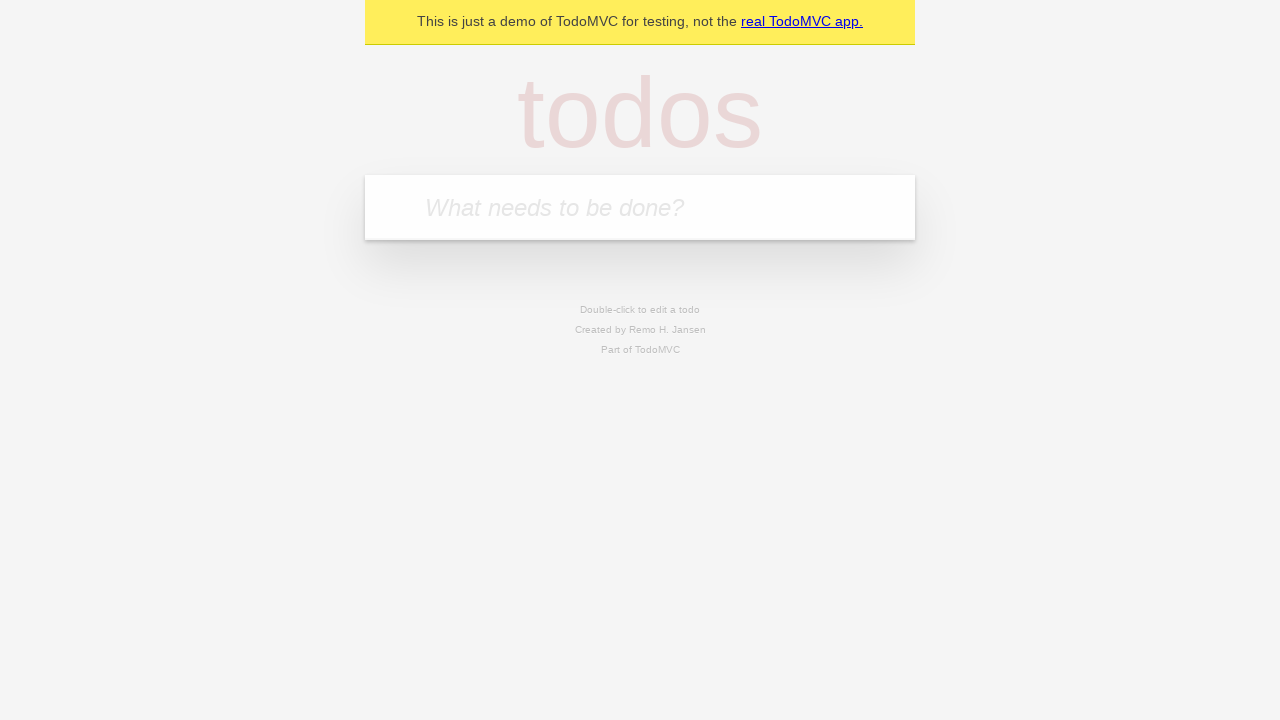

Filled todo input with 'buy some cheese' on internal:attr=[placeholder="What needs to be done?"i]
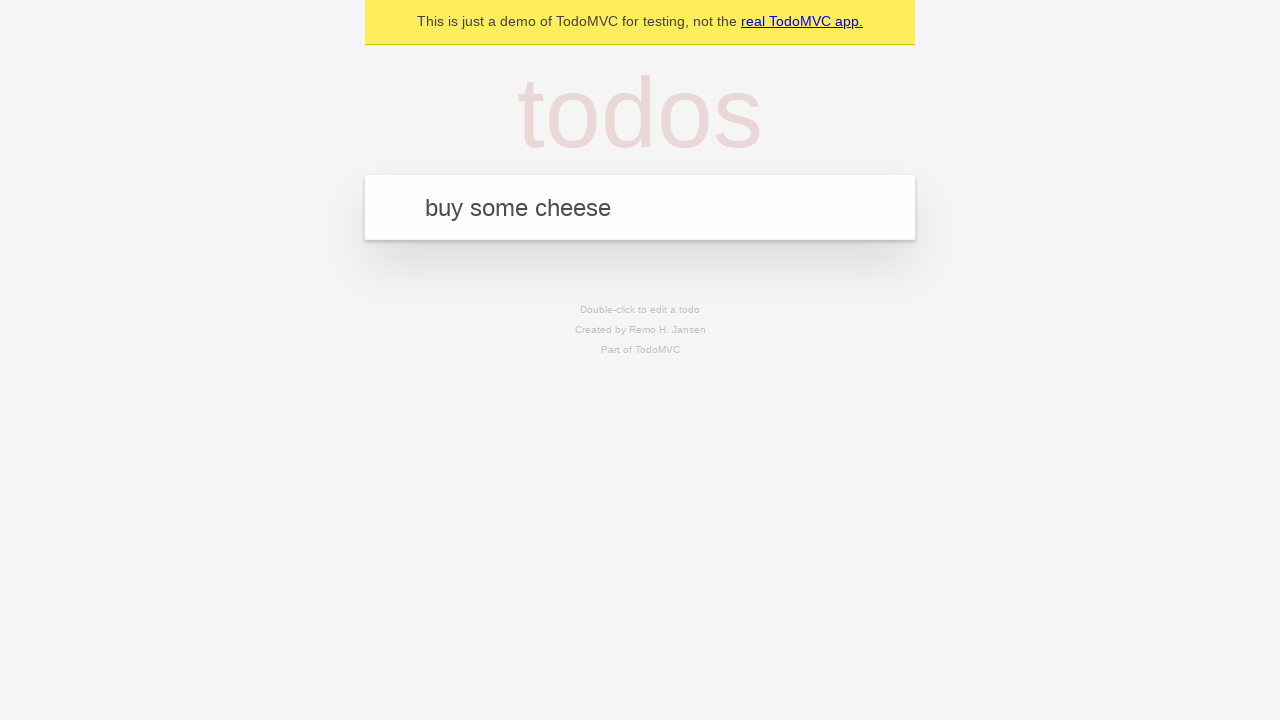

Pressed Enter to create first todo on internal:attr=[placeholder="What needs to be done?"i]
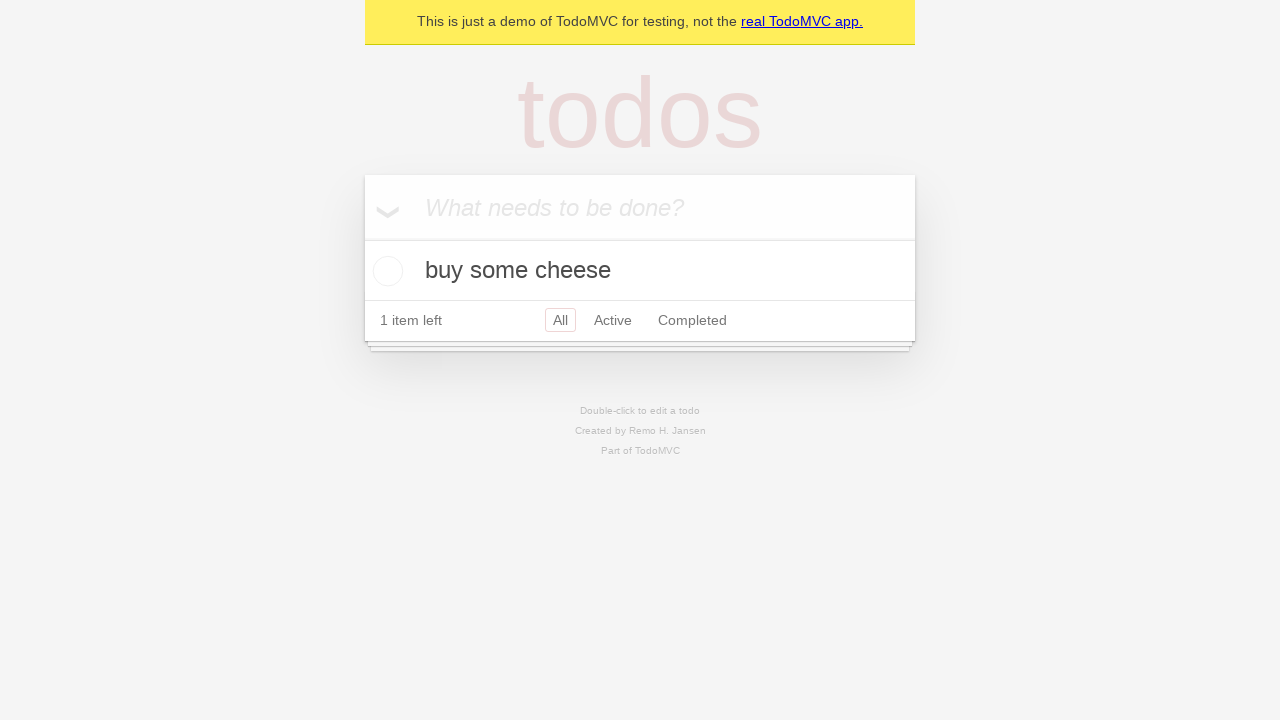

Filled todo input with 'feed the cat' on internal:attr=[placeholder="What needs to be done?"i]
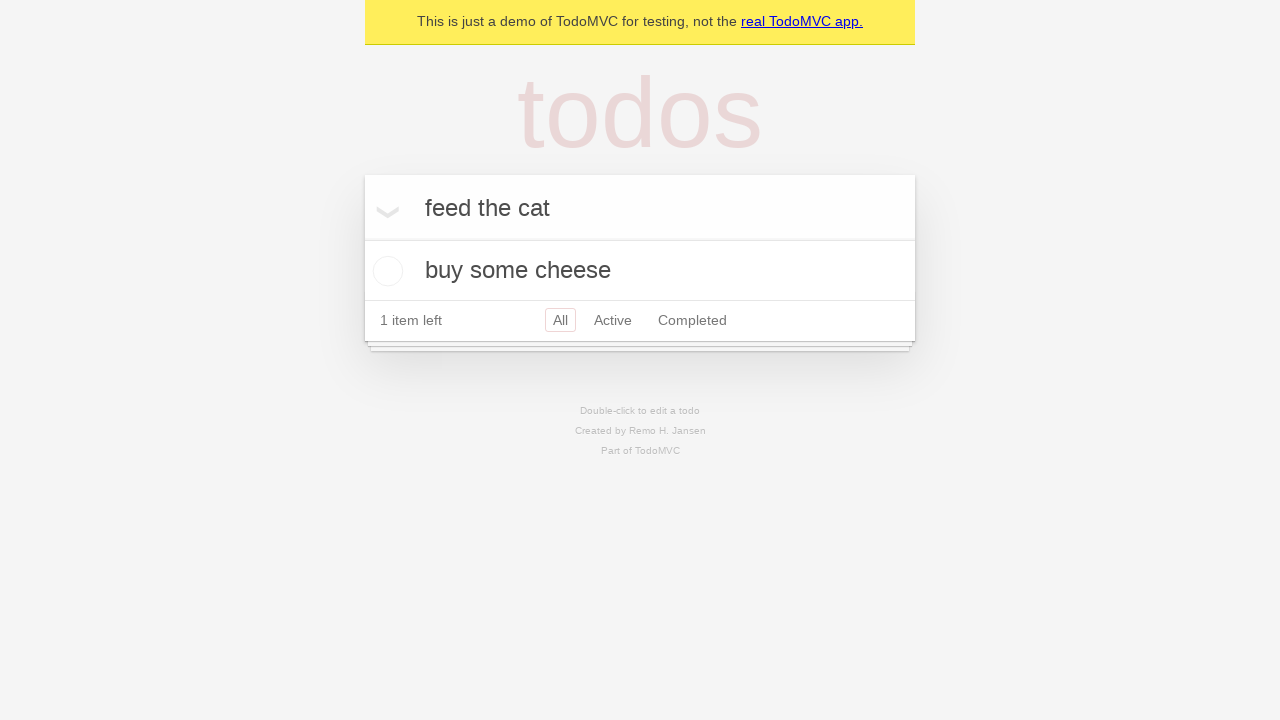

Pressed Enter to create second todo on internal:attr=[placeholder="What needs to be done?"i]
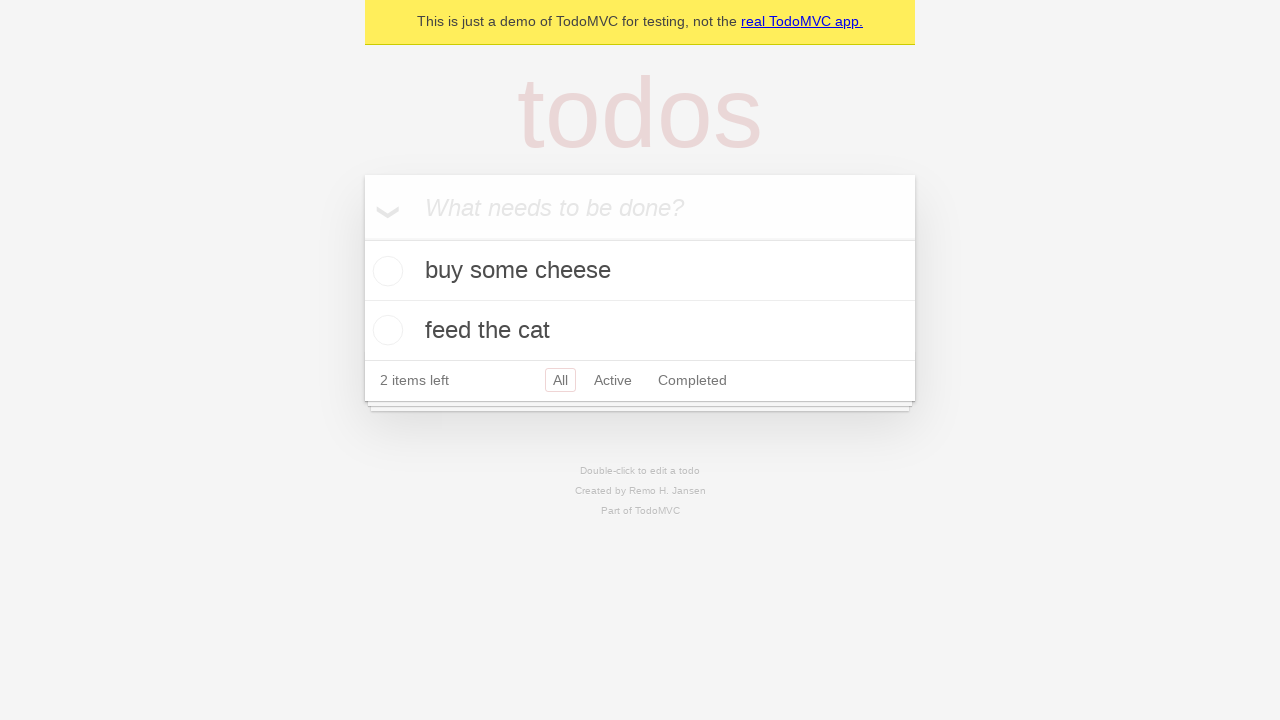

Filled todo input with 'book a doctors appointment' on internal:attr=[placeholder="What needs to be done?"i]
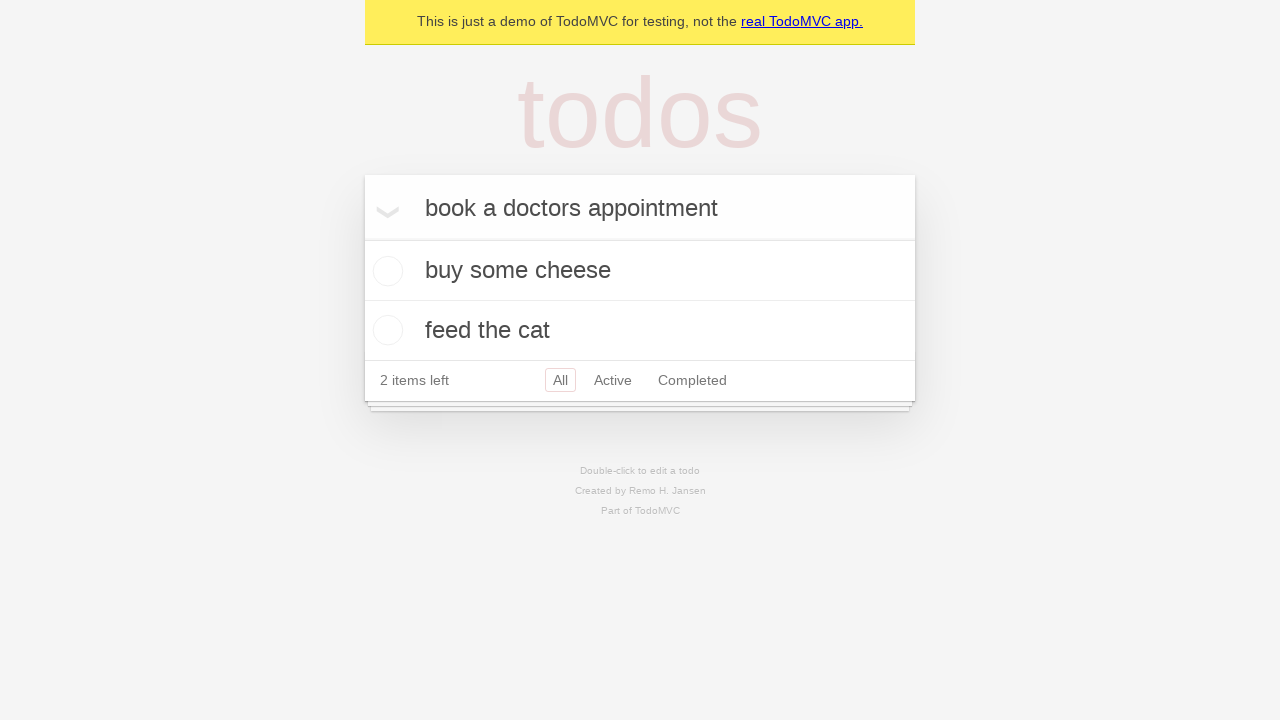

Pressed Enter to create third todo on internal:attr=[placeholder="What needs to be done?"i]
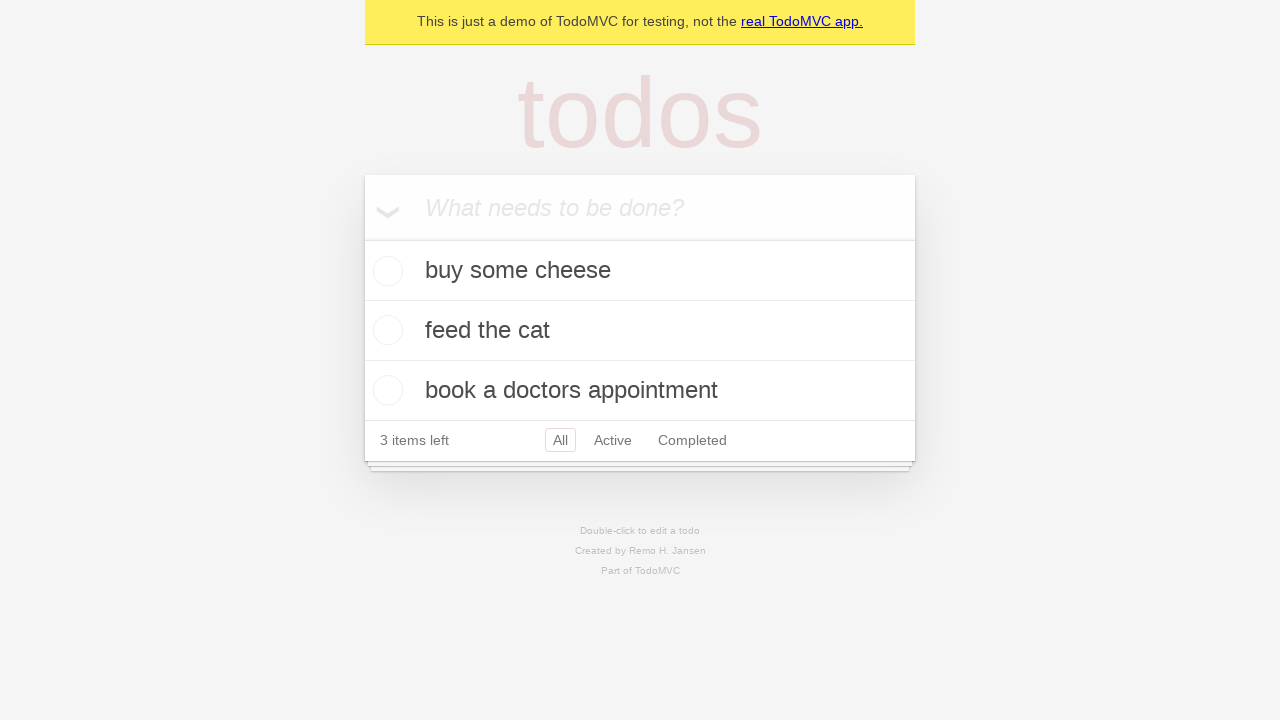

Checked the second todo item at (385, 330) on [data-testid='todo-item'] >> nth=1 >> internal:role=checkbox
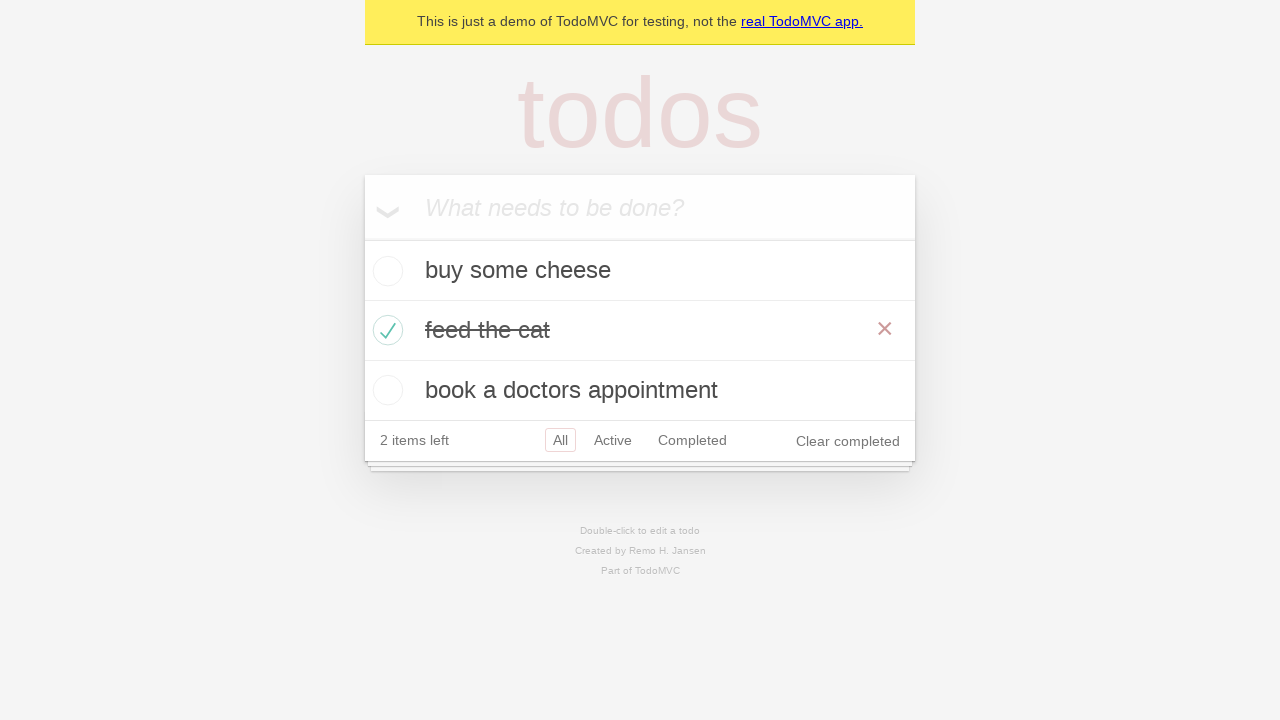

Clicked Active filter link at (613, 440) on internal:role=link[name="Active"i]
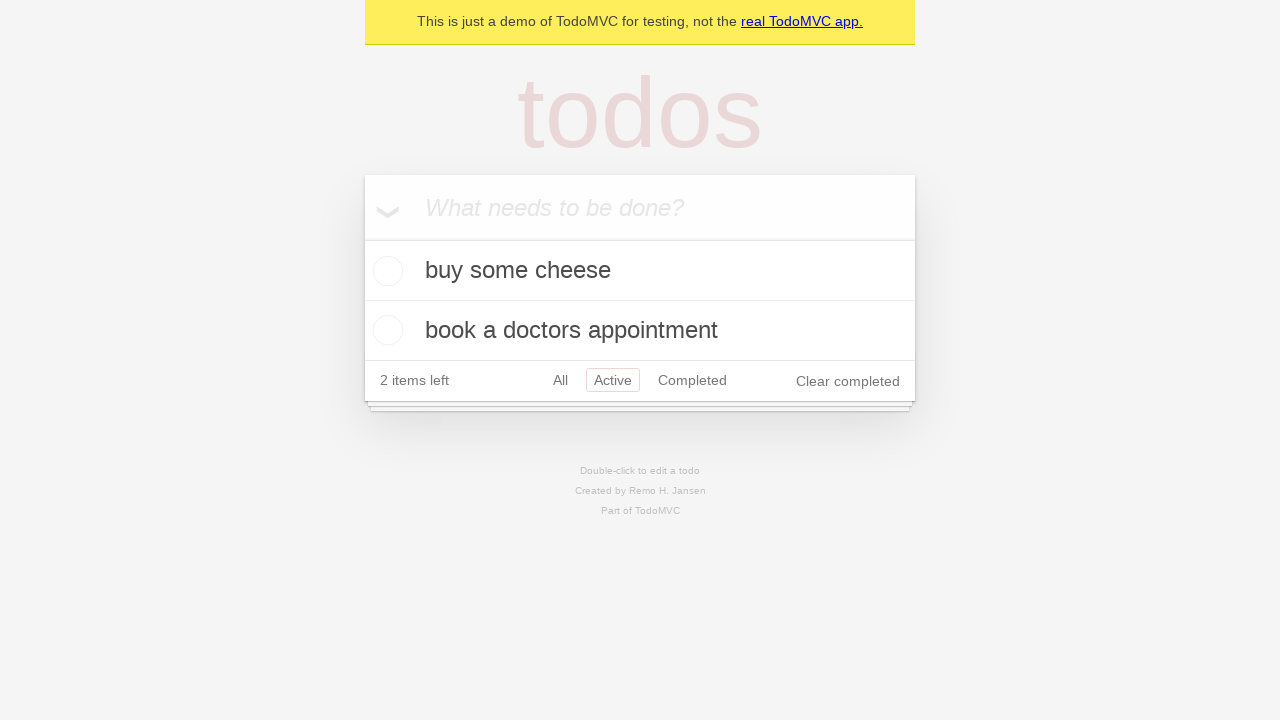

Clicked Completed filter link at (692, 380) on internal:role=link[name="Completed"i]
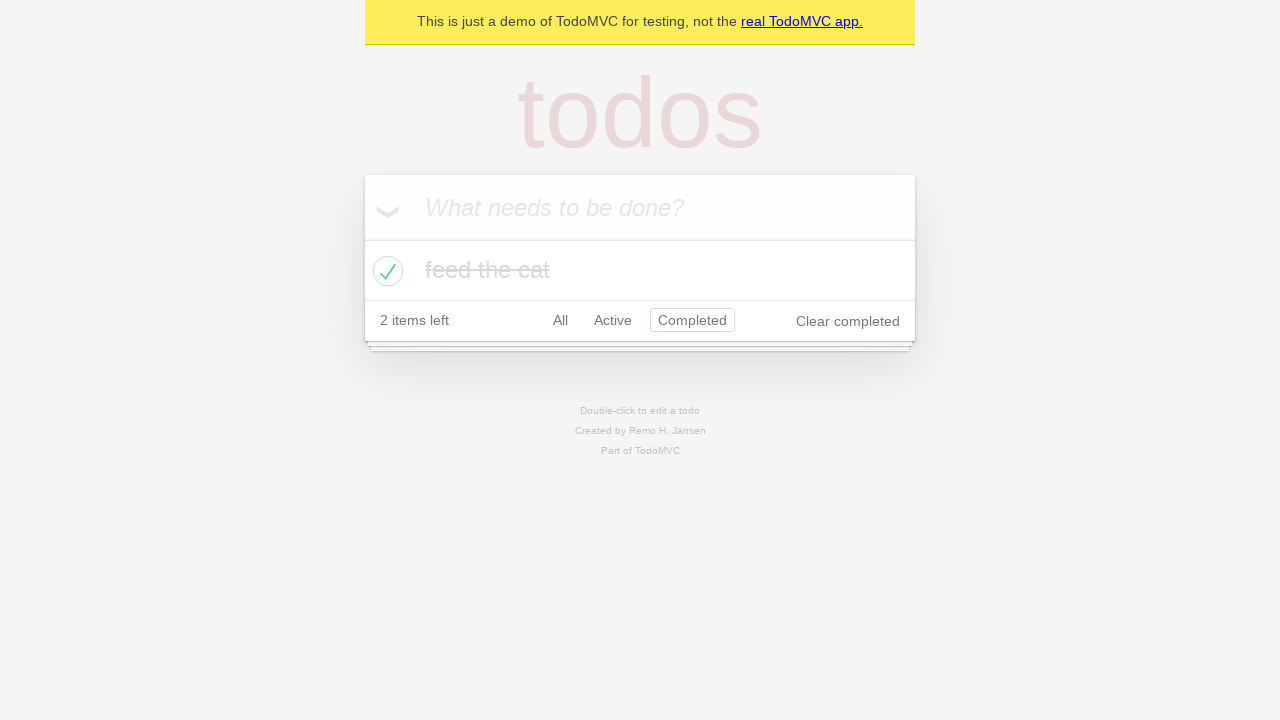

Clicked All filter link to display all items at (560, 320) on internal:role=link[name="All"i]
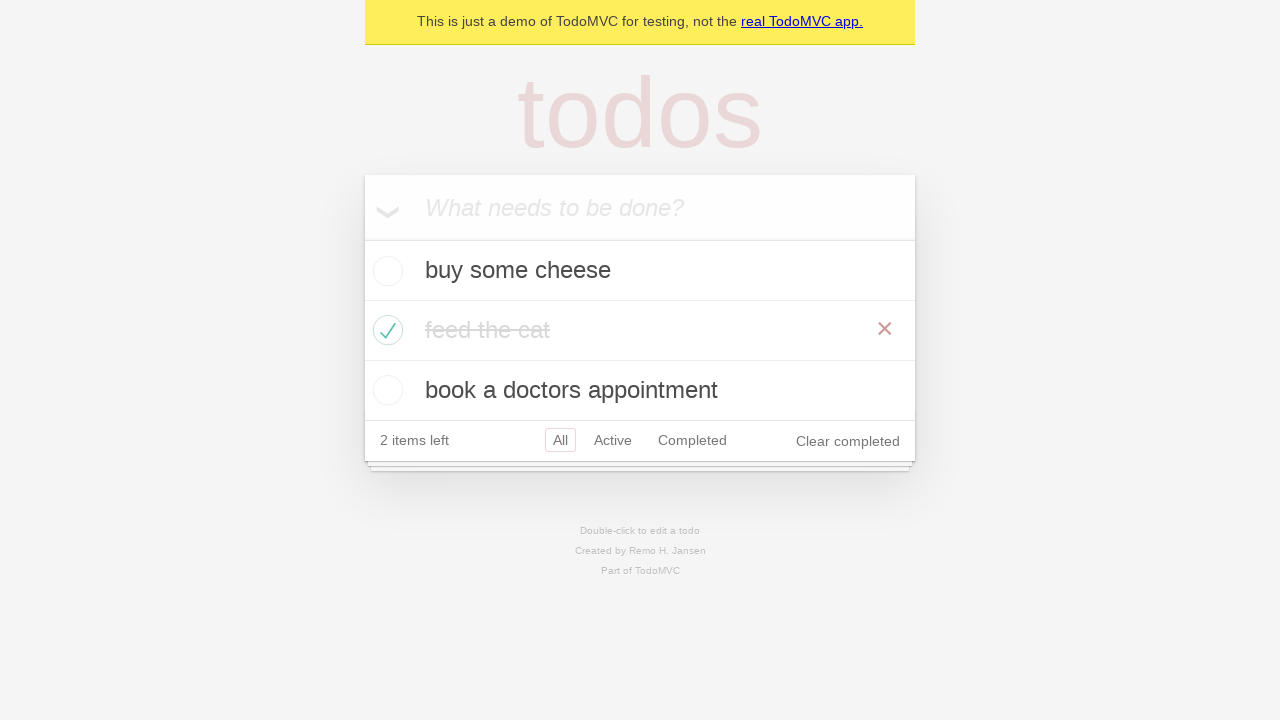

Waited for all todo items to display
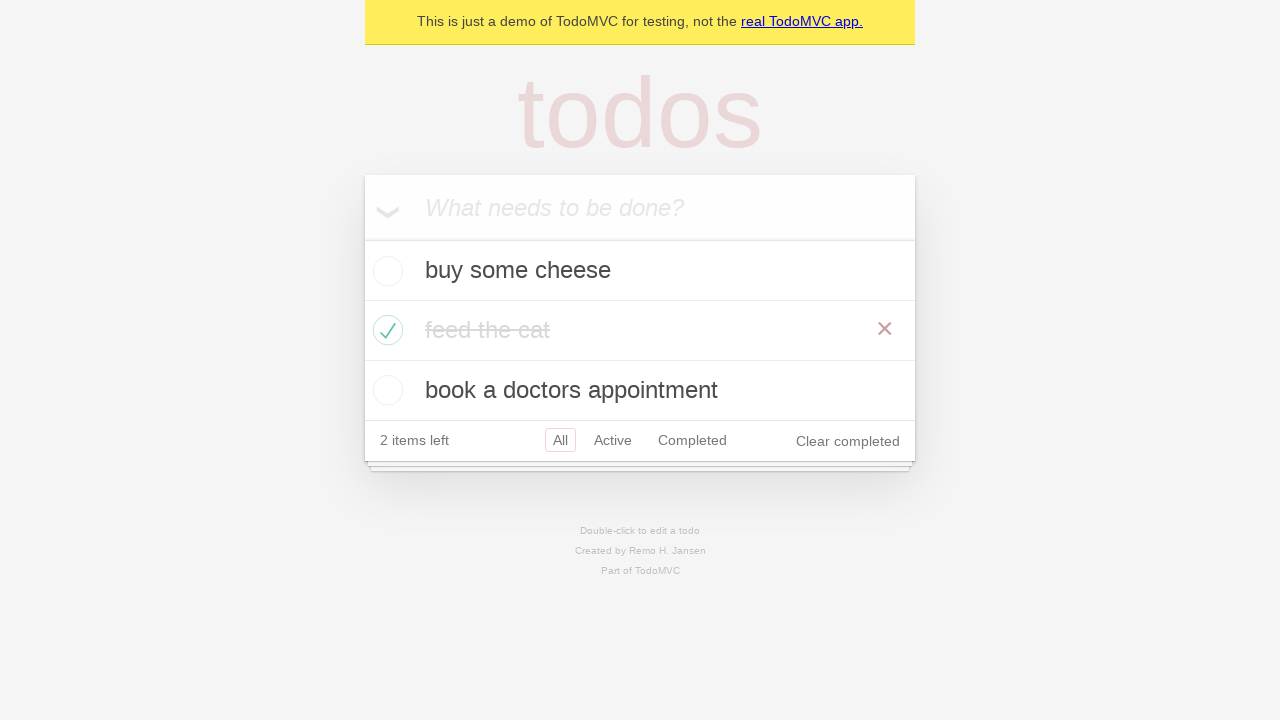

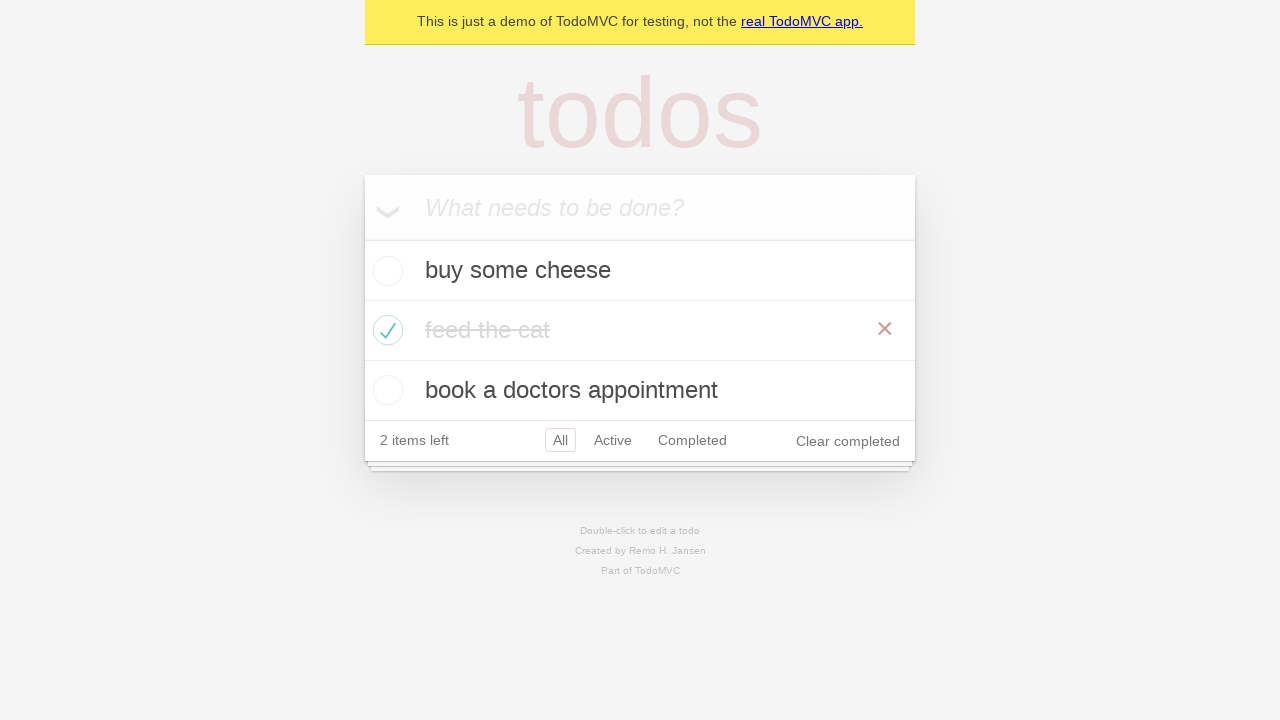